Tests the disappearing elements feature by navigating to the Disappearing Elements page, refreshing until a Gallery link appears, then refreshing until it disappears again.

Starting URL: https://the-internet.herokuapp.com

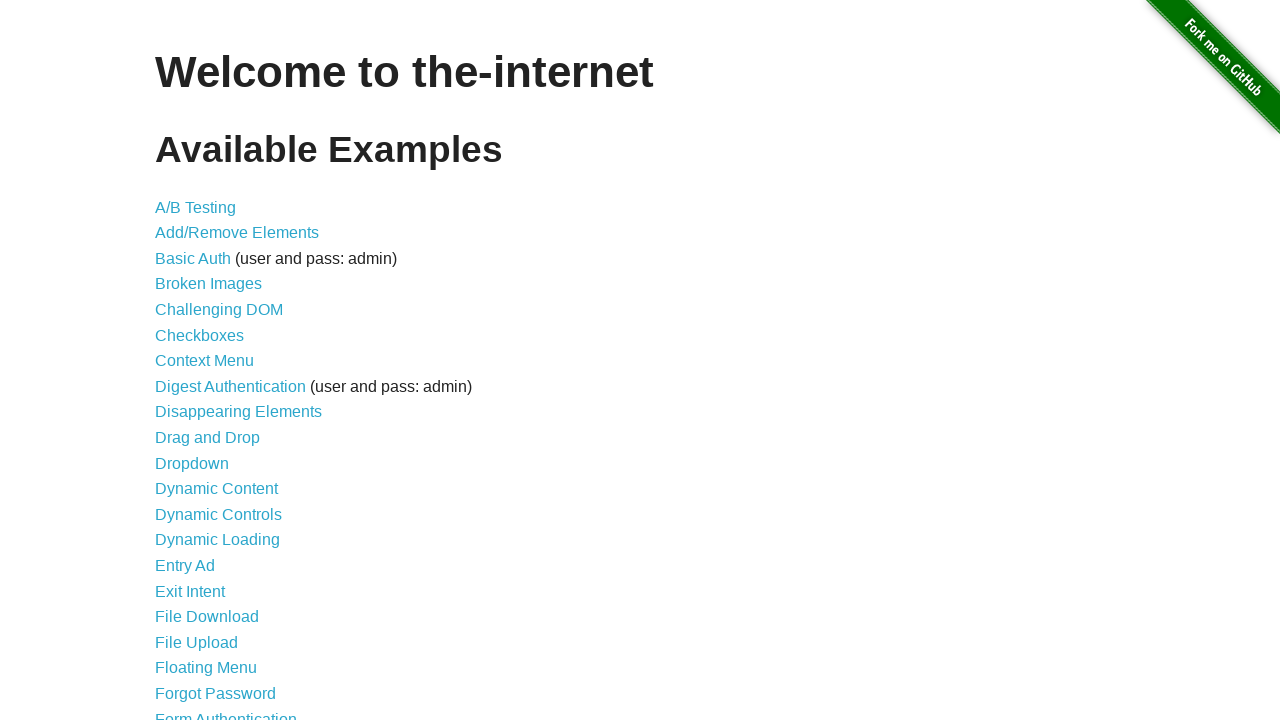

Clicked on Disappearing Elements link from welcome page at (238, 412) on a[href='/disappearing_elements']
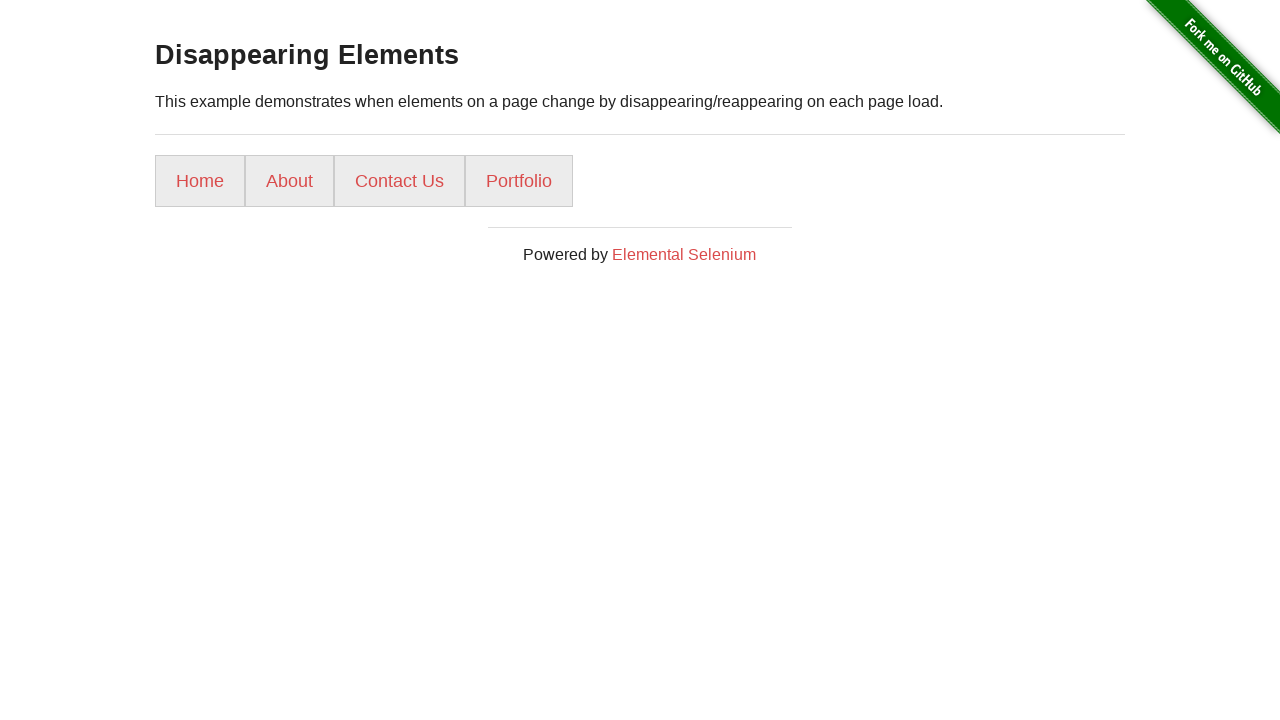

Disappearing Elements page loaded and h3 element appeared
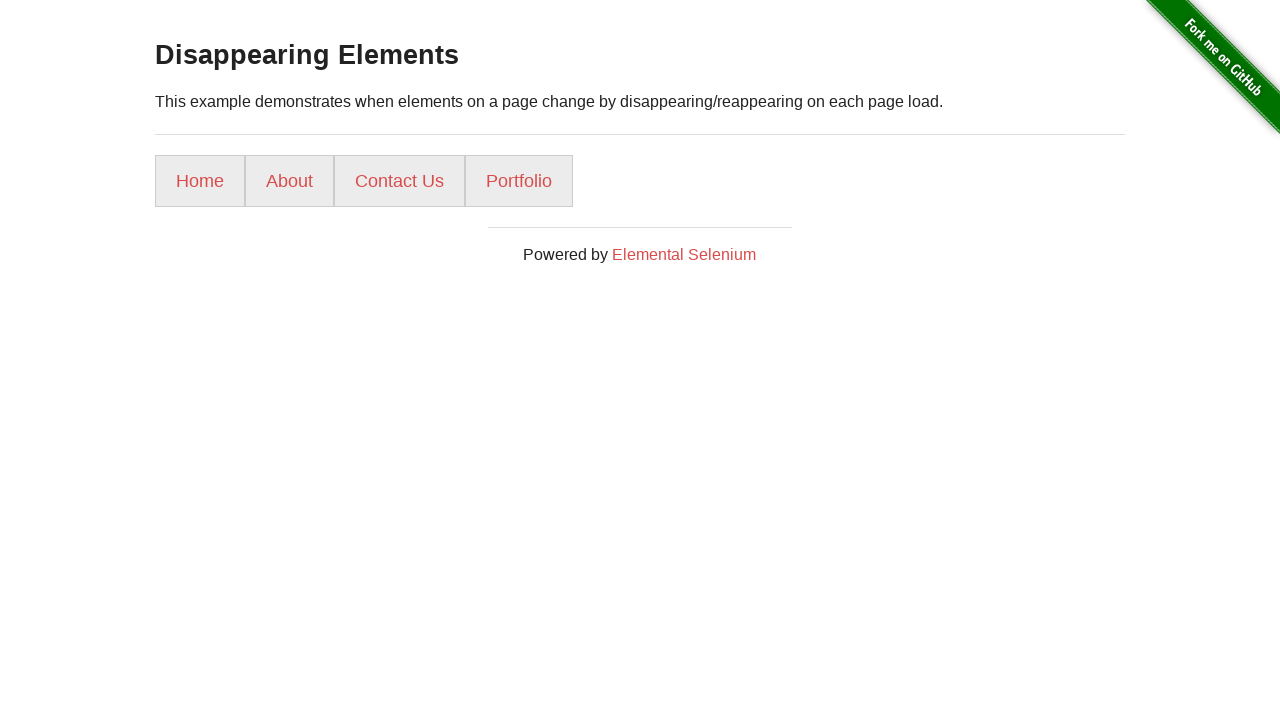

Refreshed page to search for Gallery link (attempt 1/20)
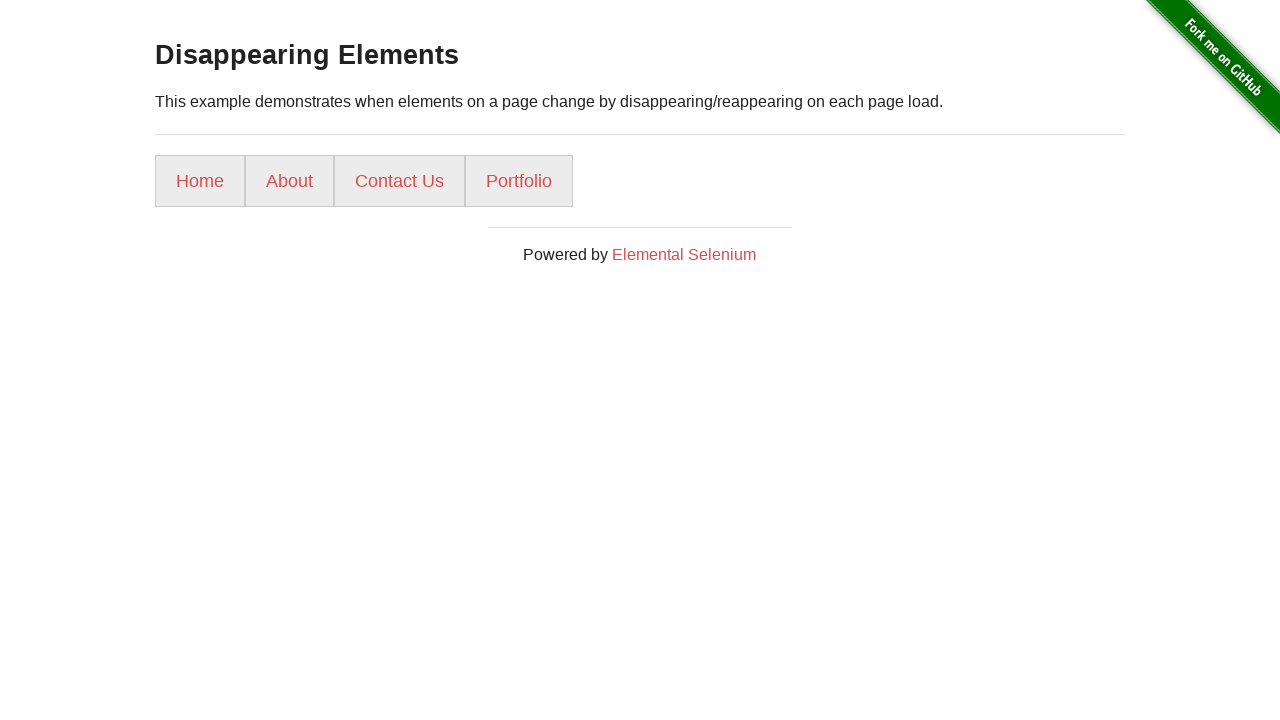

Refreshed page to search for Gallery link (attempt 2/20)
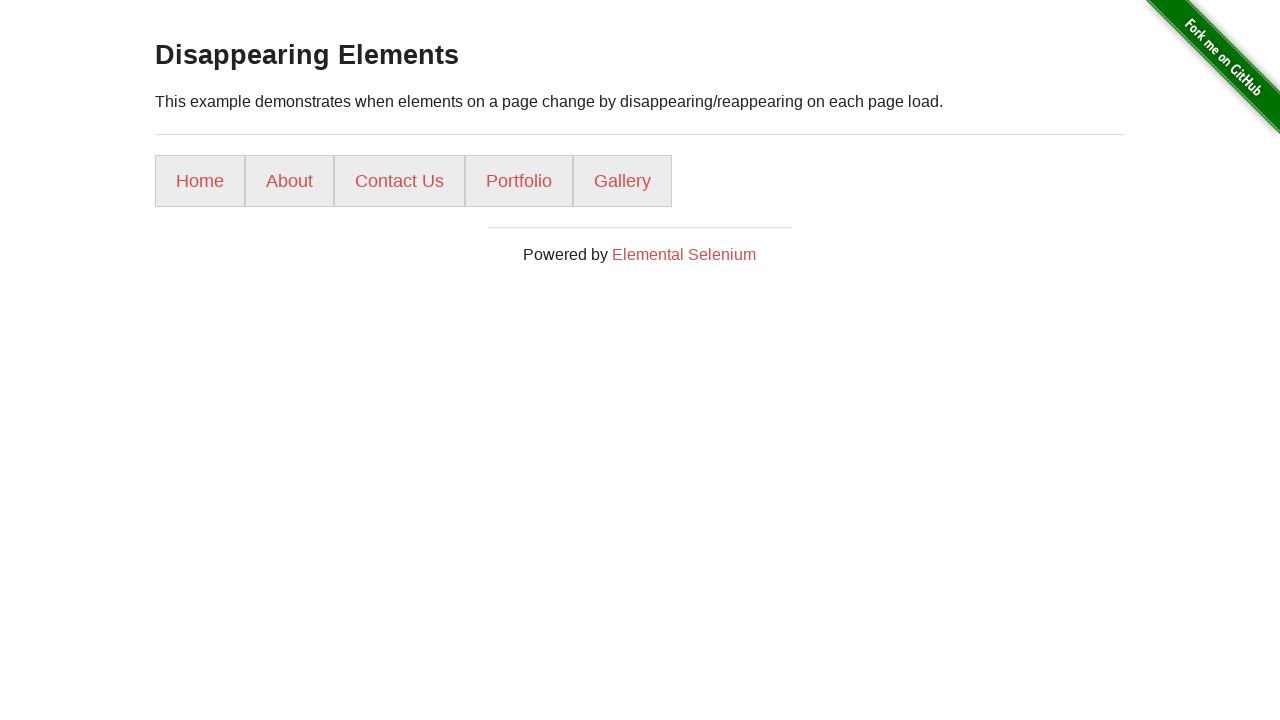

Gallery link found after 2 refresh attempts
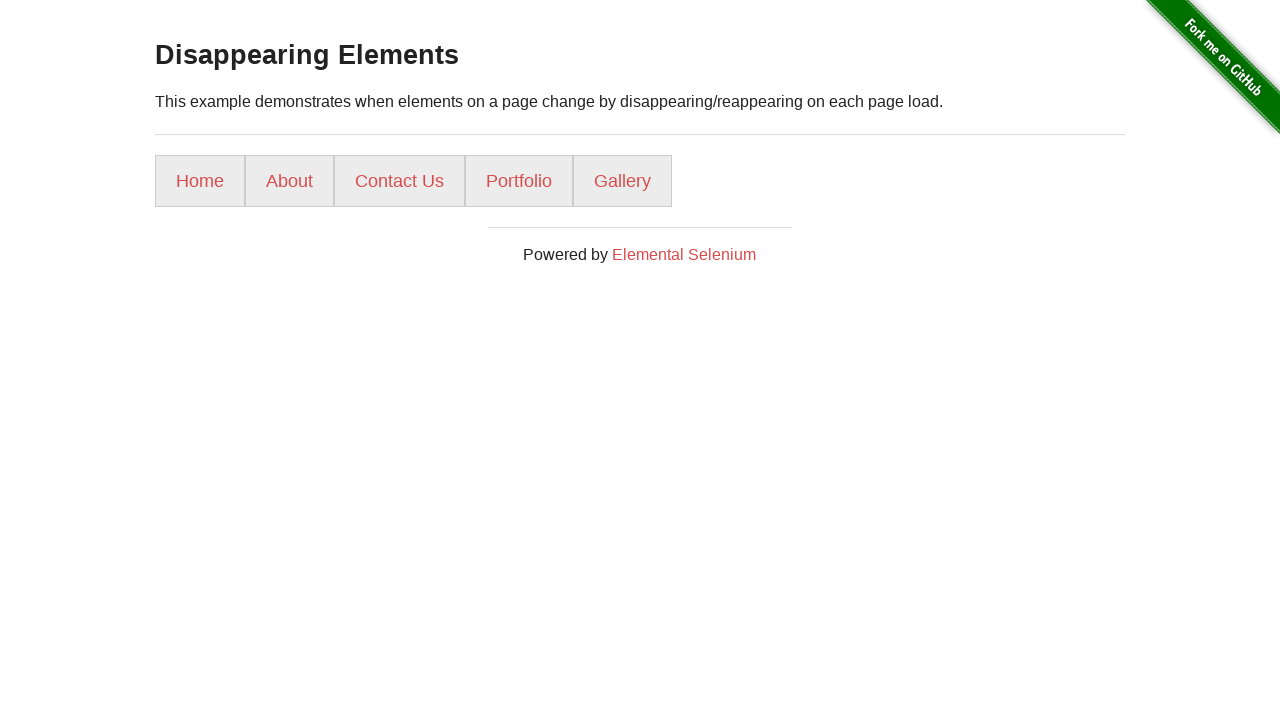

Verified Gallery link is present on the page
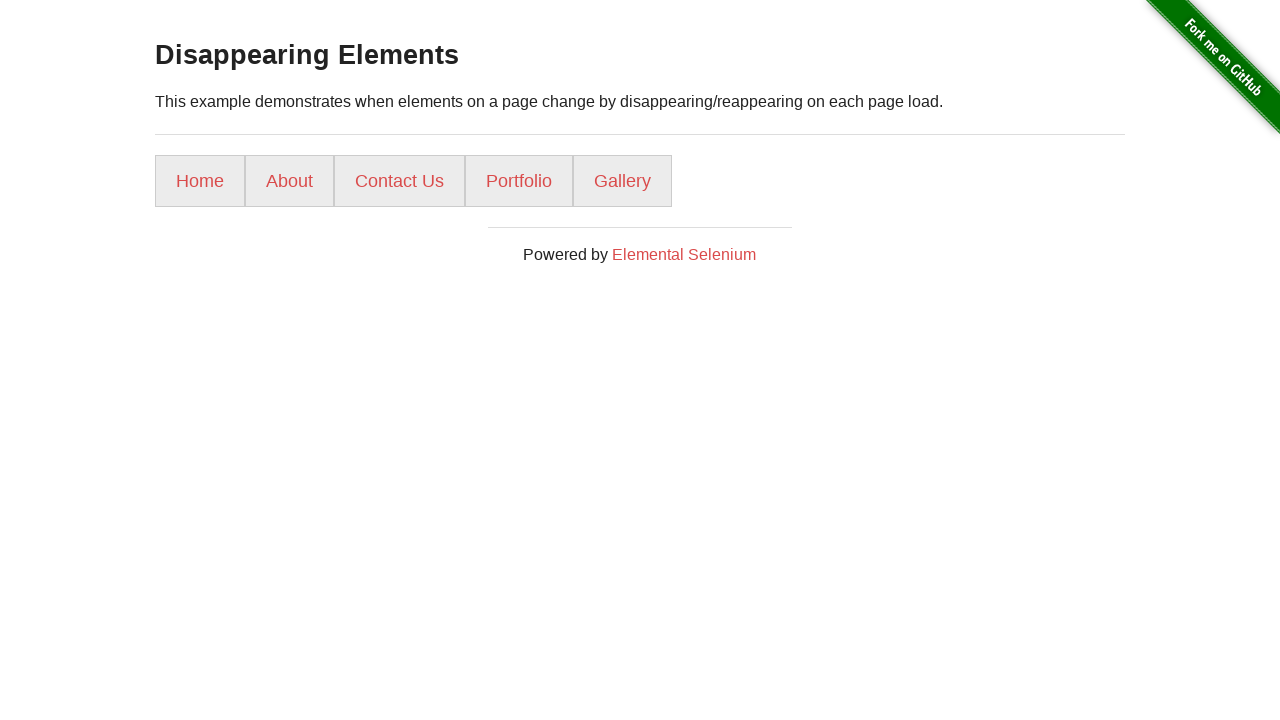

Refreshed page to wait for Gallery link to disappear (attempt 1/20)
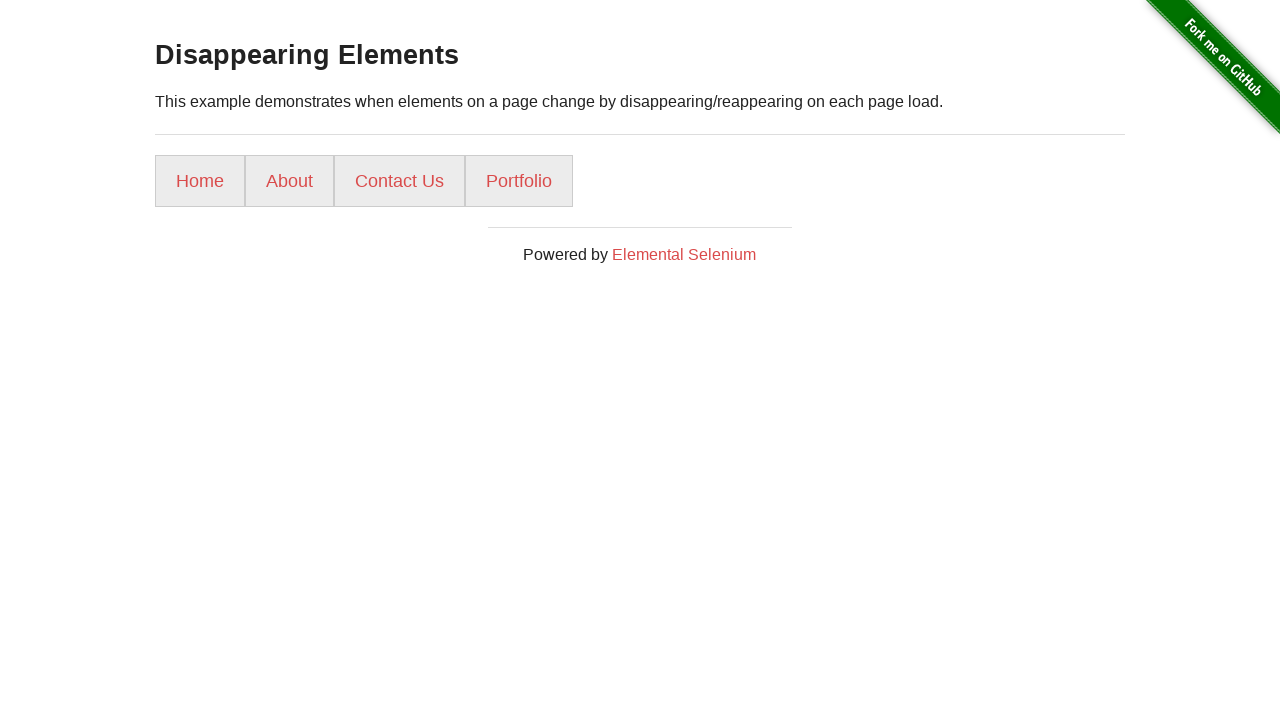

Gallery link disappeared after 1 refresh attempts
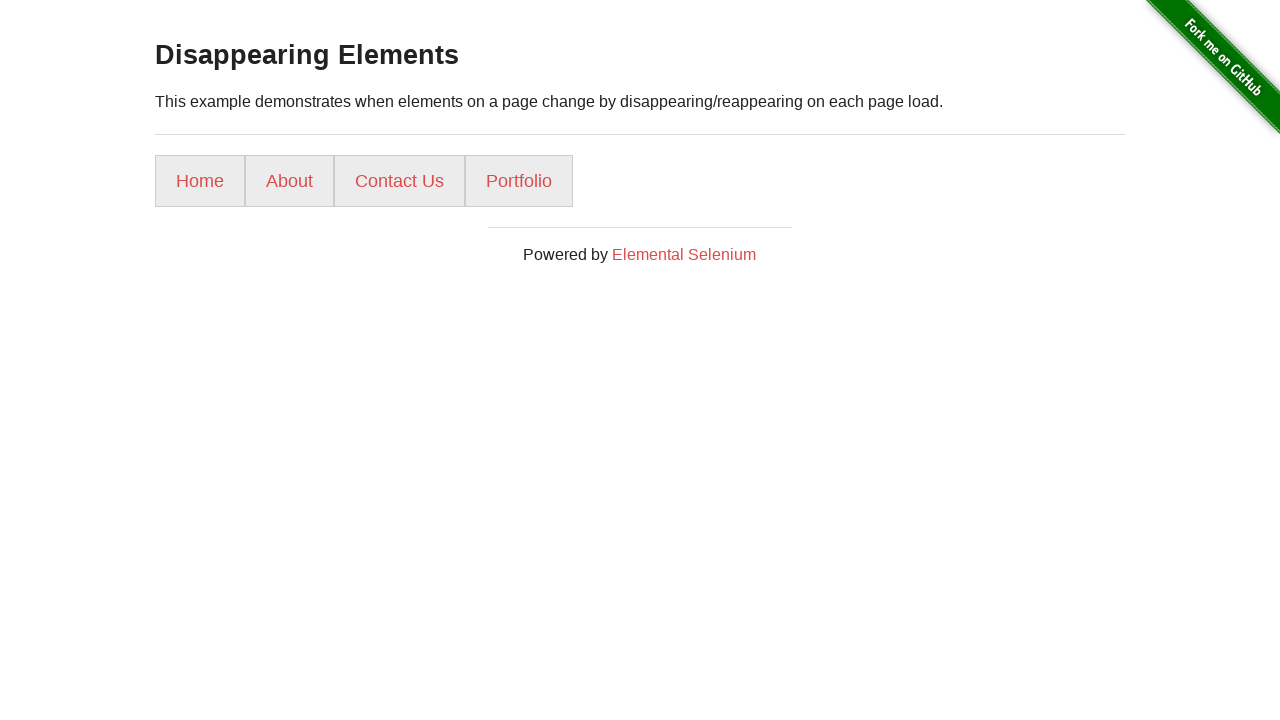

Verified Gallery link has disappeared from the page
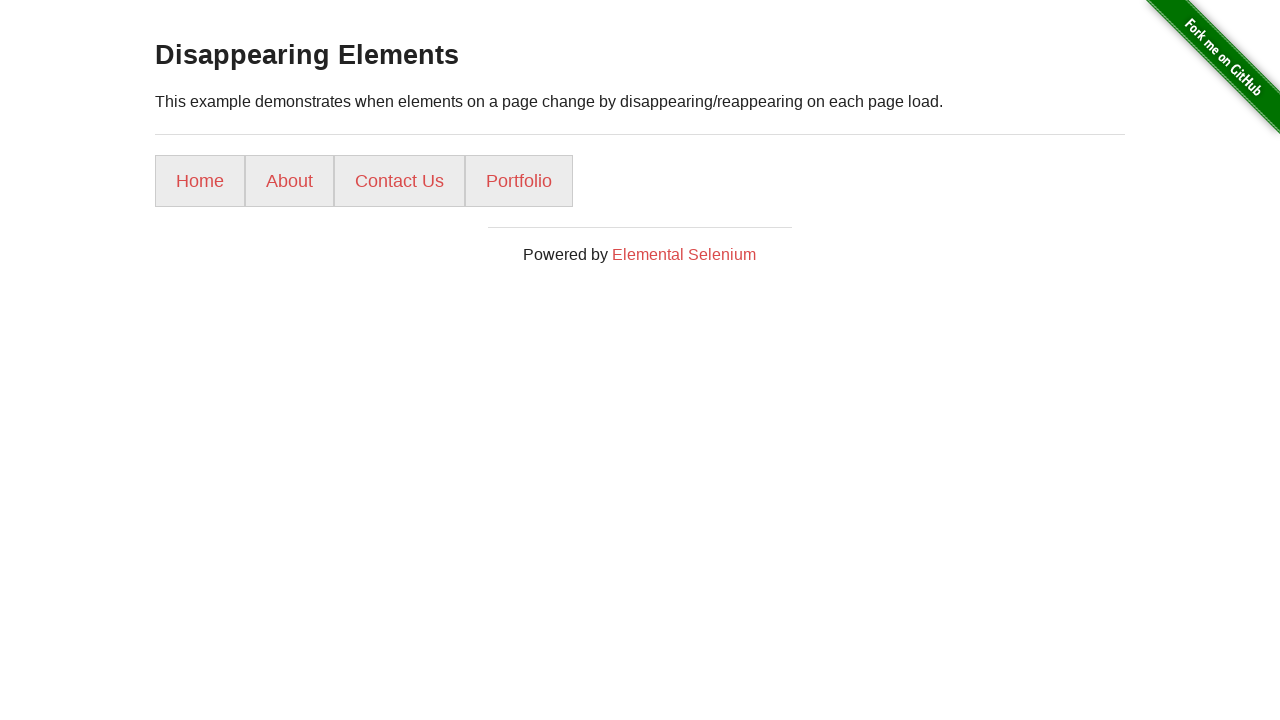

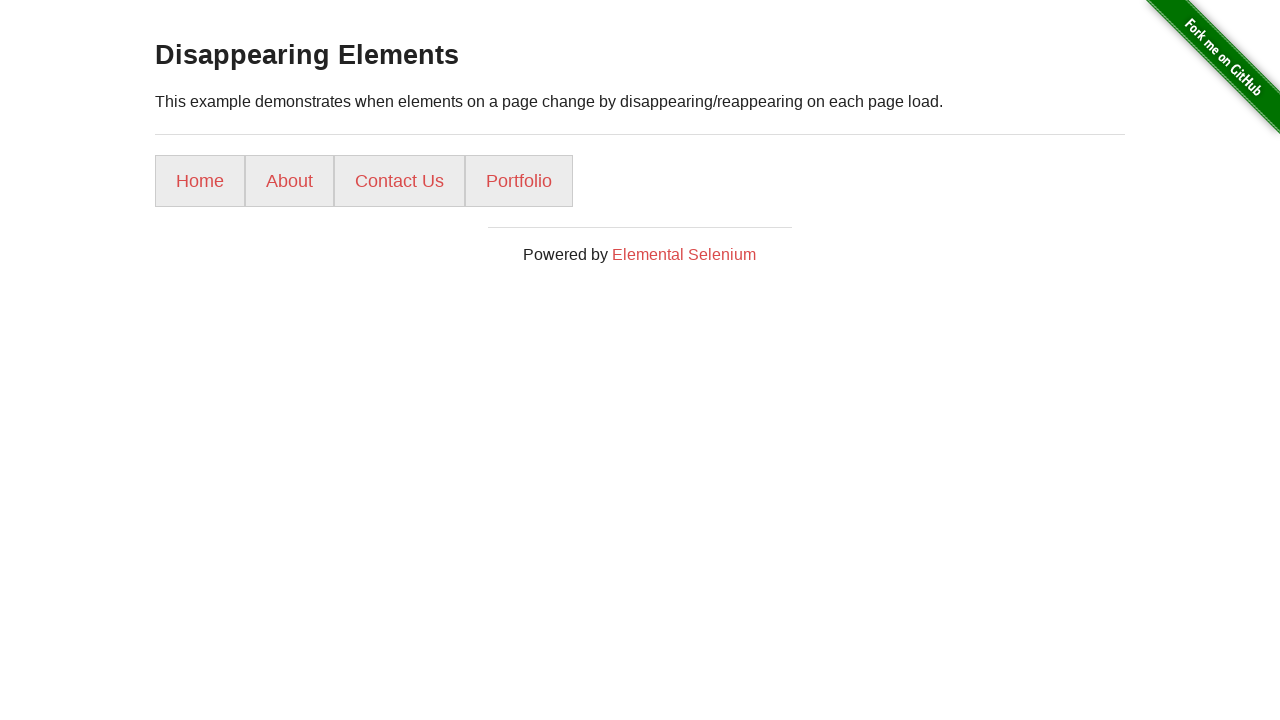